Navigates to Kabum's GPU/graphics card hardware page and verifies that product cards are displayed with names and pricing information.

Starting URL: https://www.kabum.com.br/hardware/placa-de-video-vga

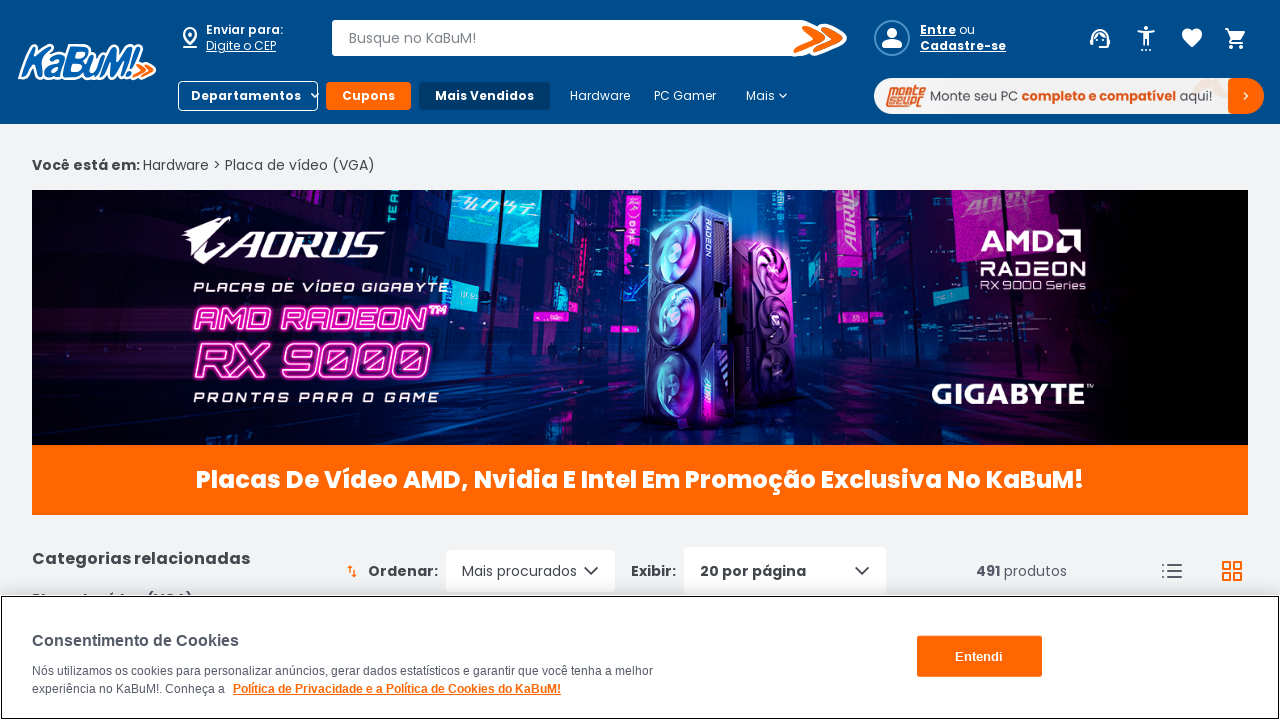

Navigated to Kabum GPU/graphics card hardware page
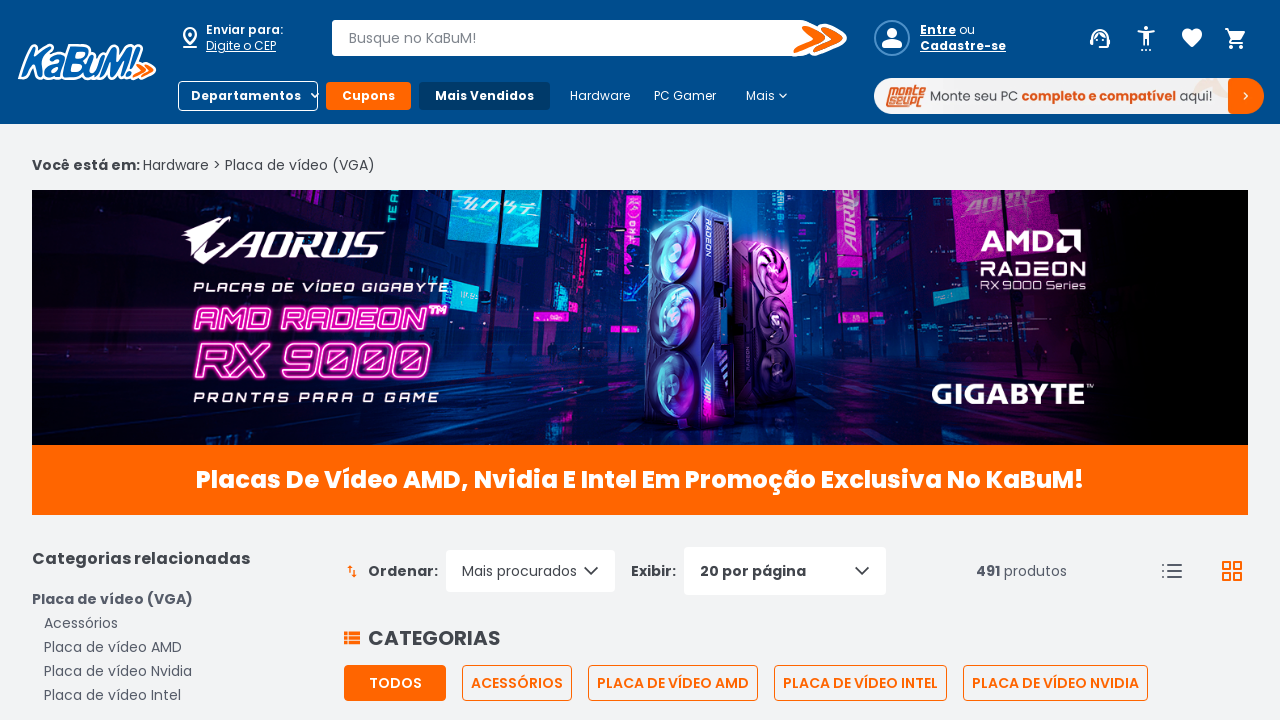

Product cards loaded on the page
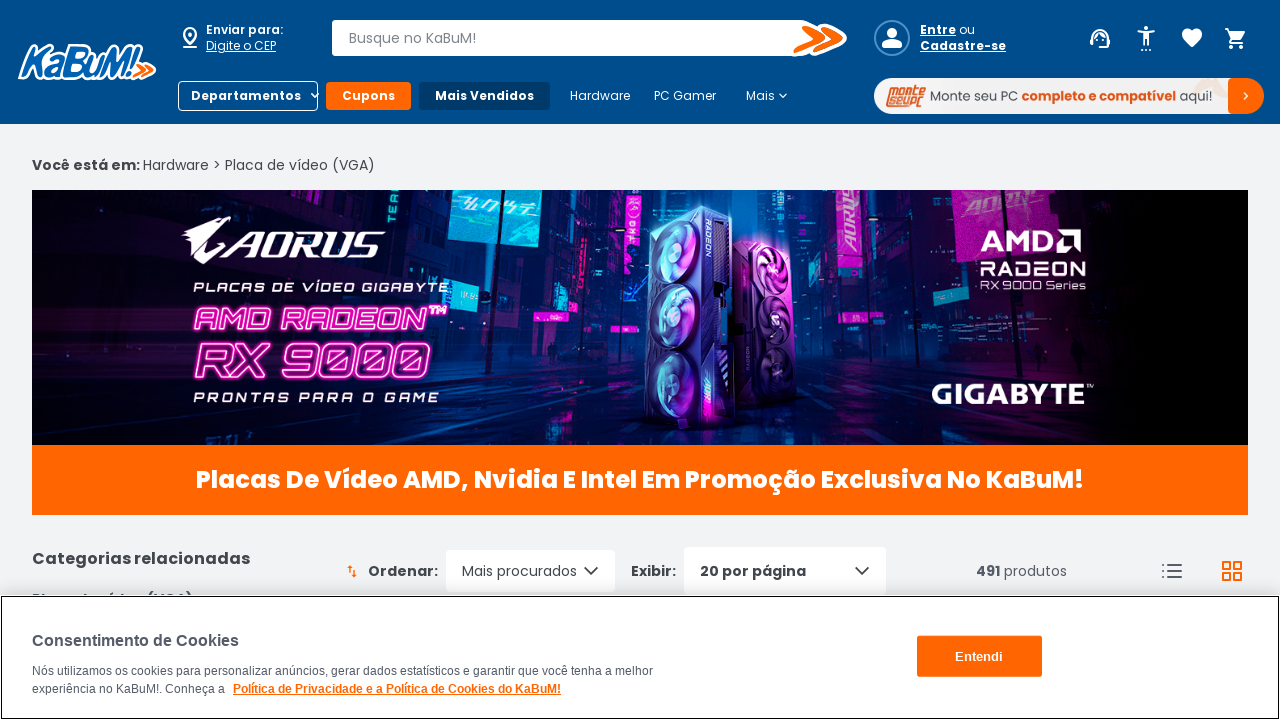

Product name elements are present in the cards
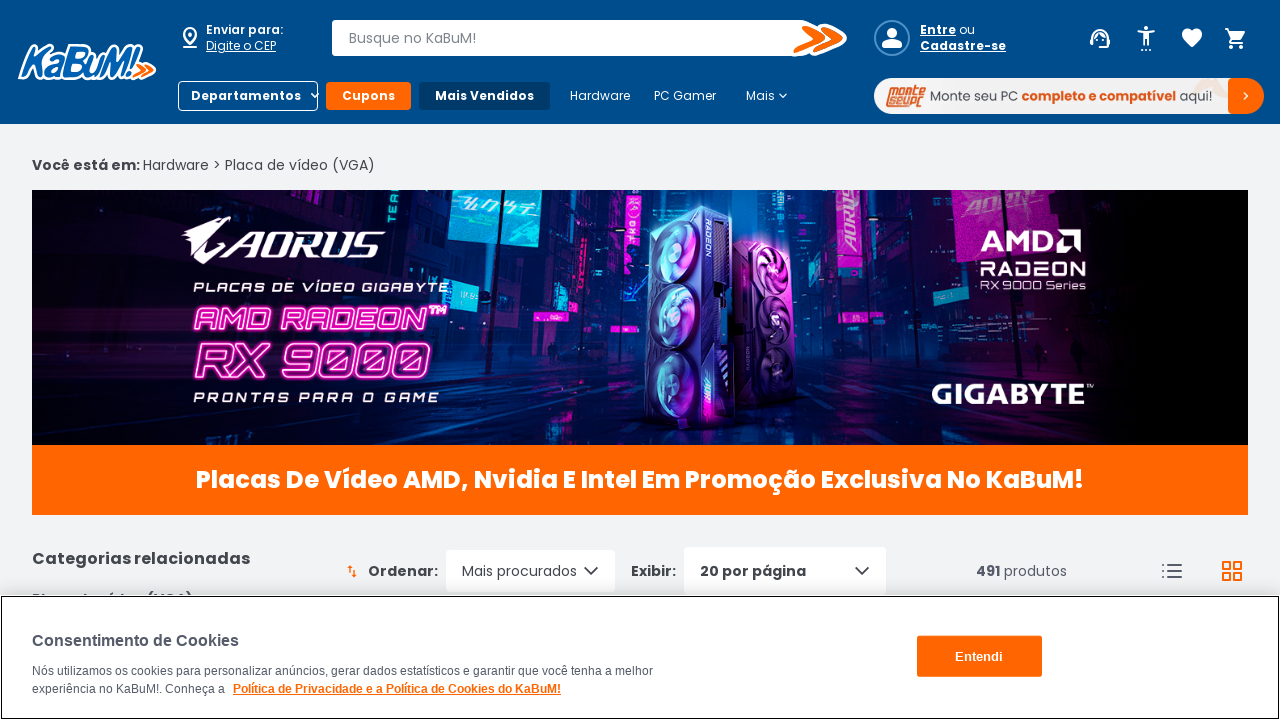

Product price elements are present in the cards
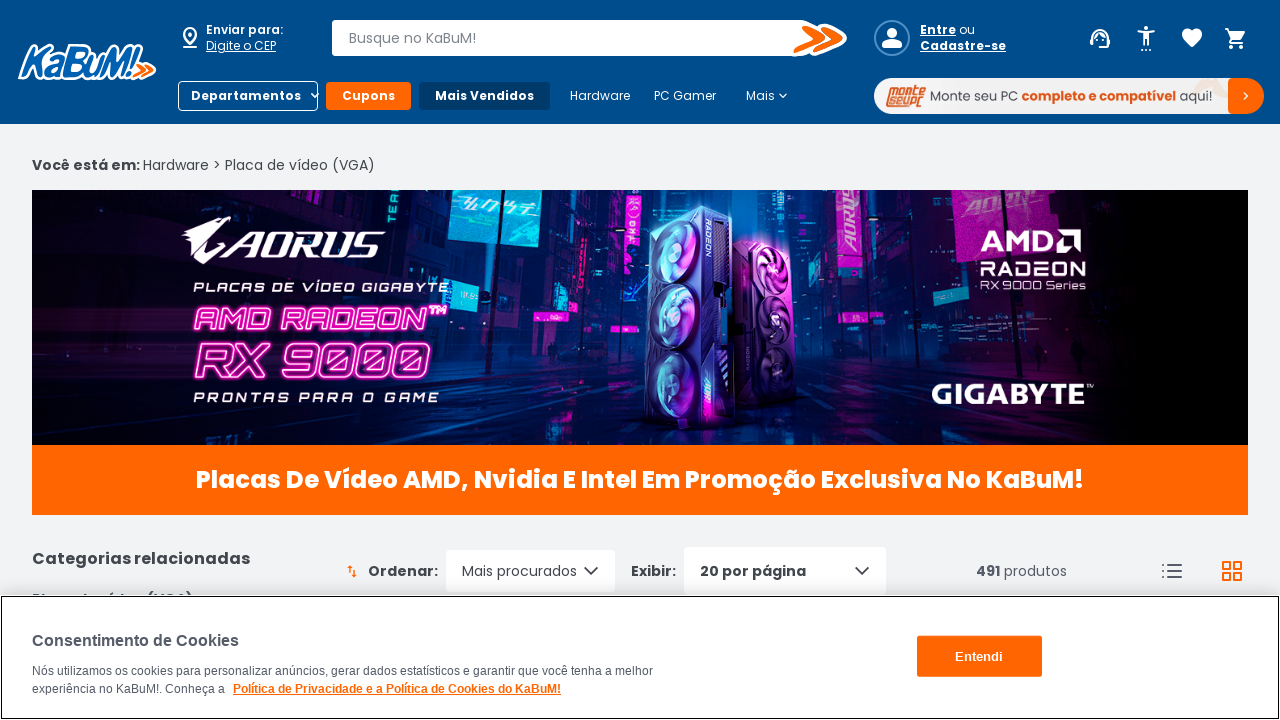

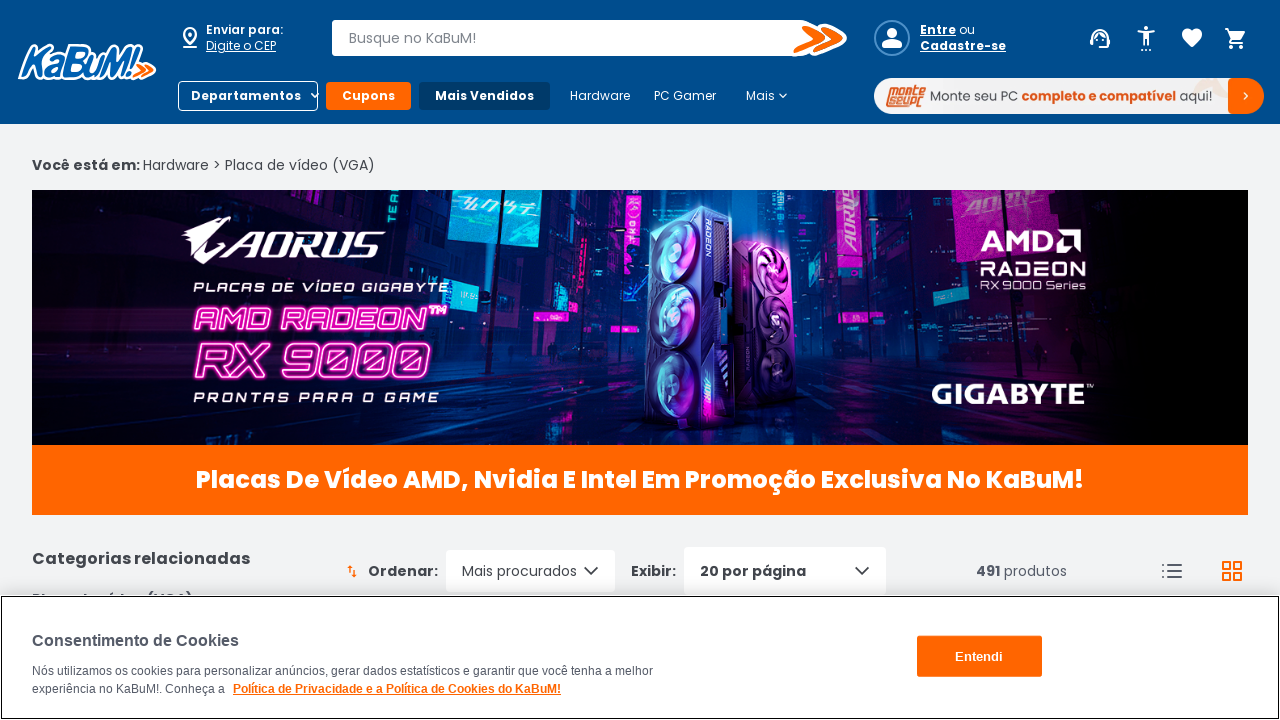